Tests browser window resizing functionality by getting current window dimensions, maximizing the window, and setting a custom window size

Starting URL: http://letskodeit.teachable.com/p/practice

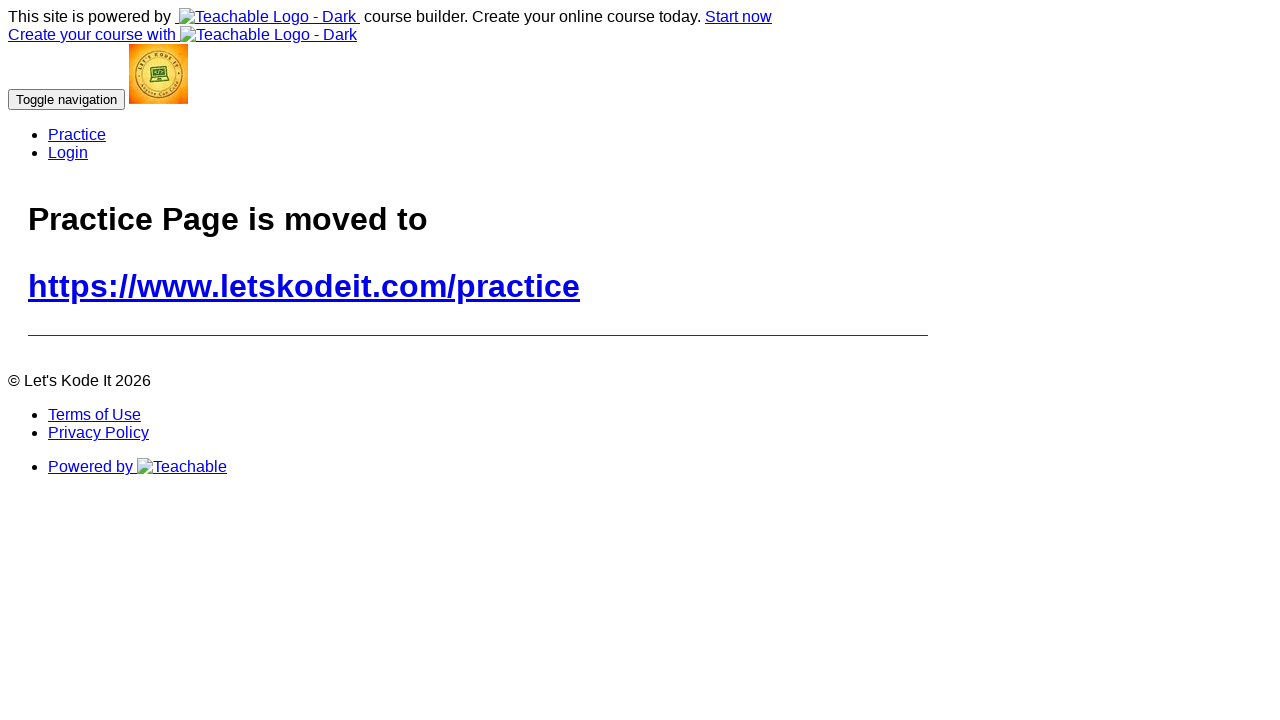

Retrieved current window height using JavaScript
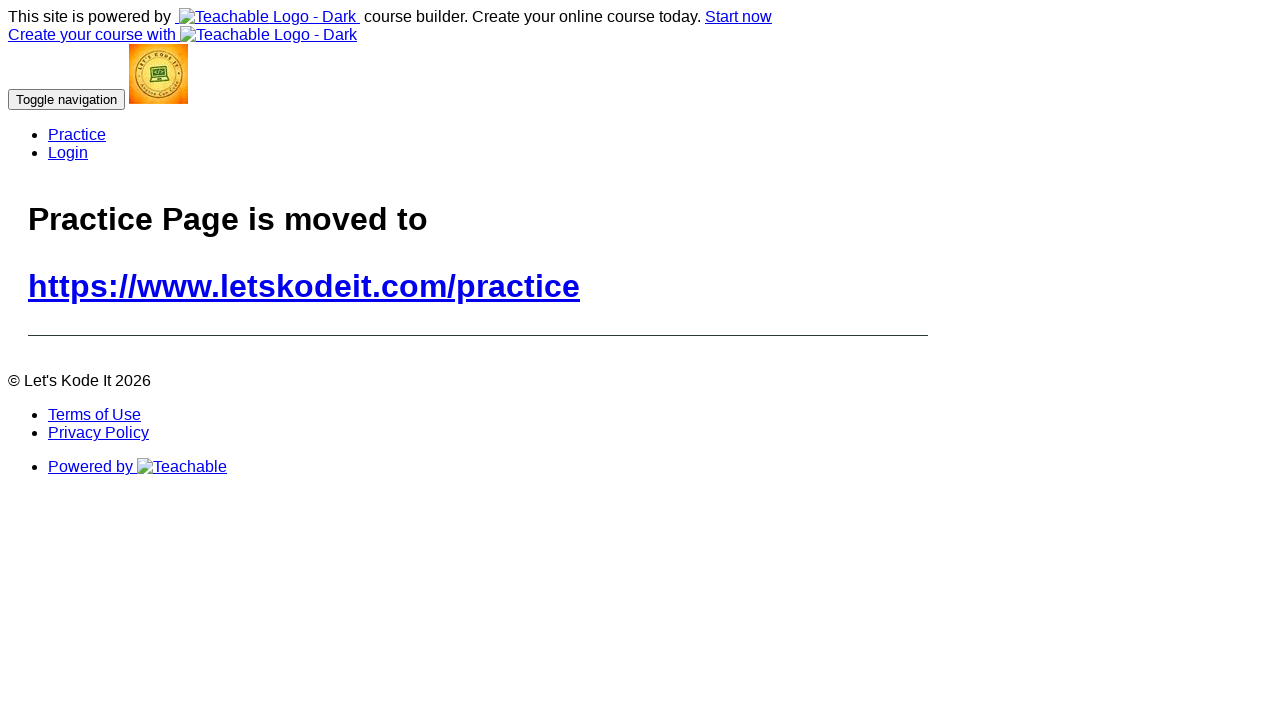

Retrieved current window width using JavaScript
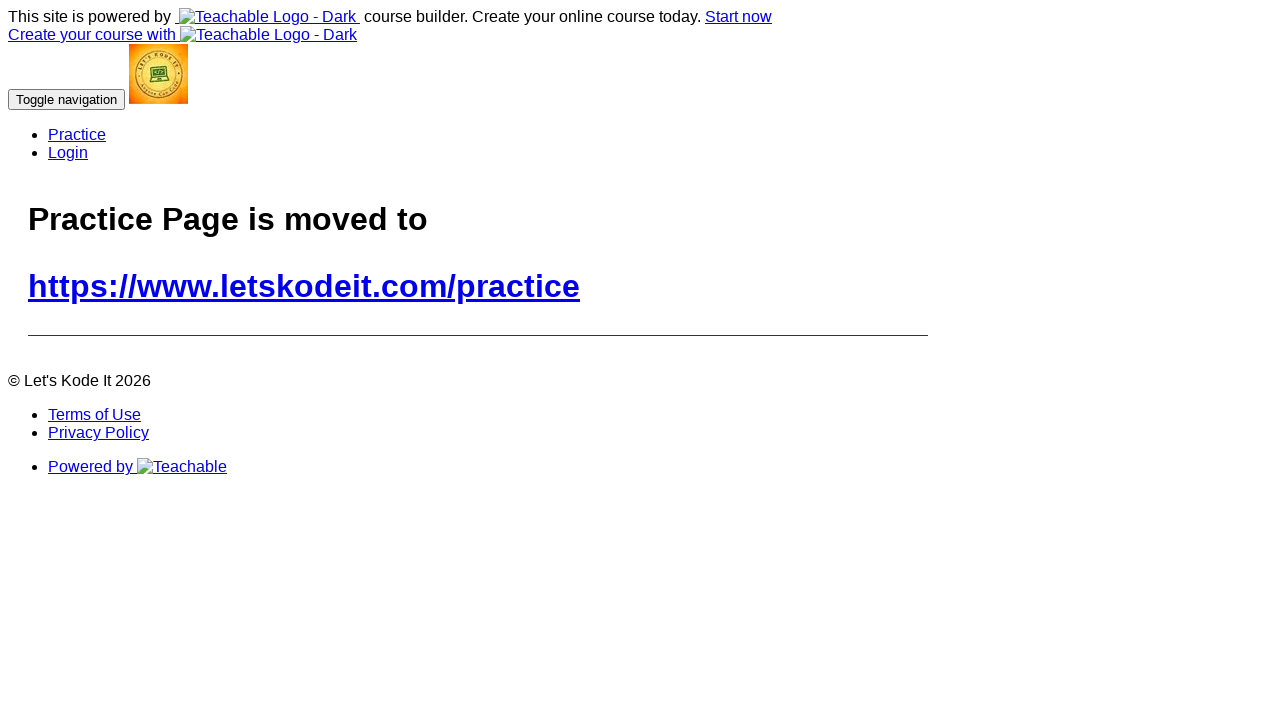

Printed initial window size: 720 x 1280
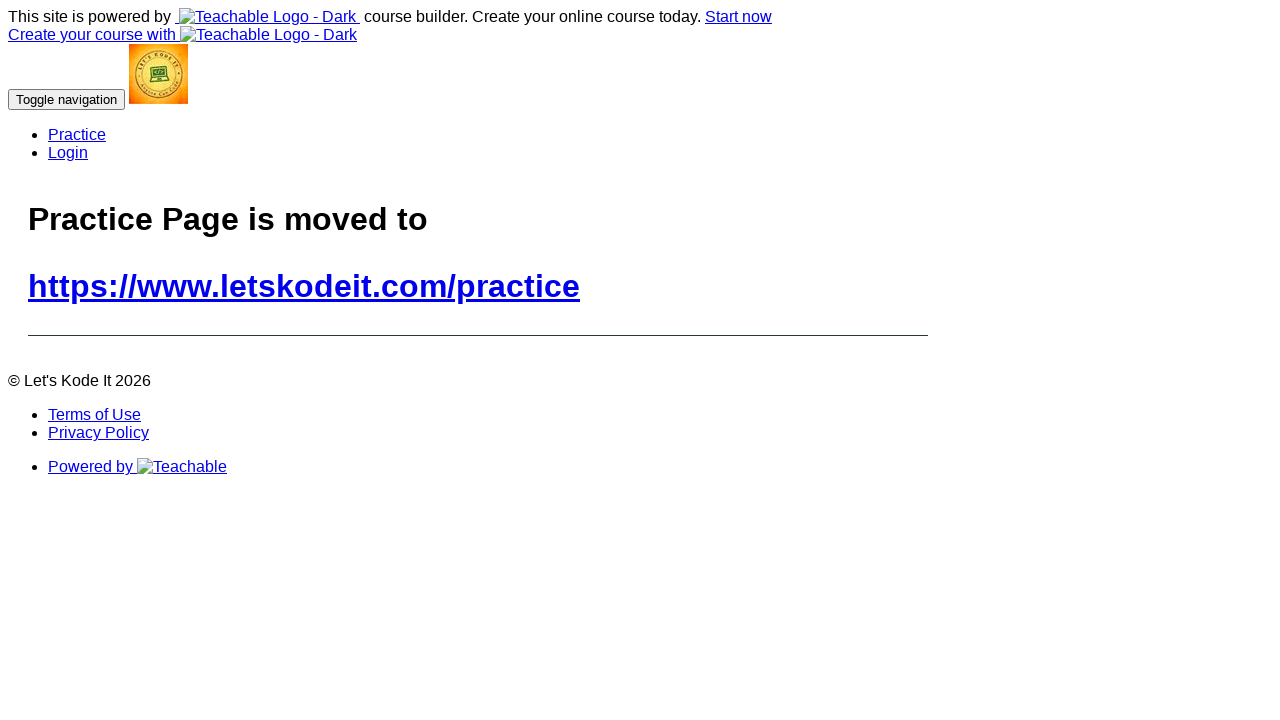

Retrieved viewport size: {'width': 1280, 'height': 720}
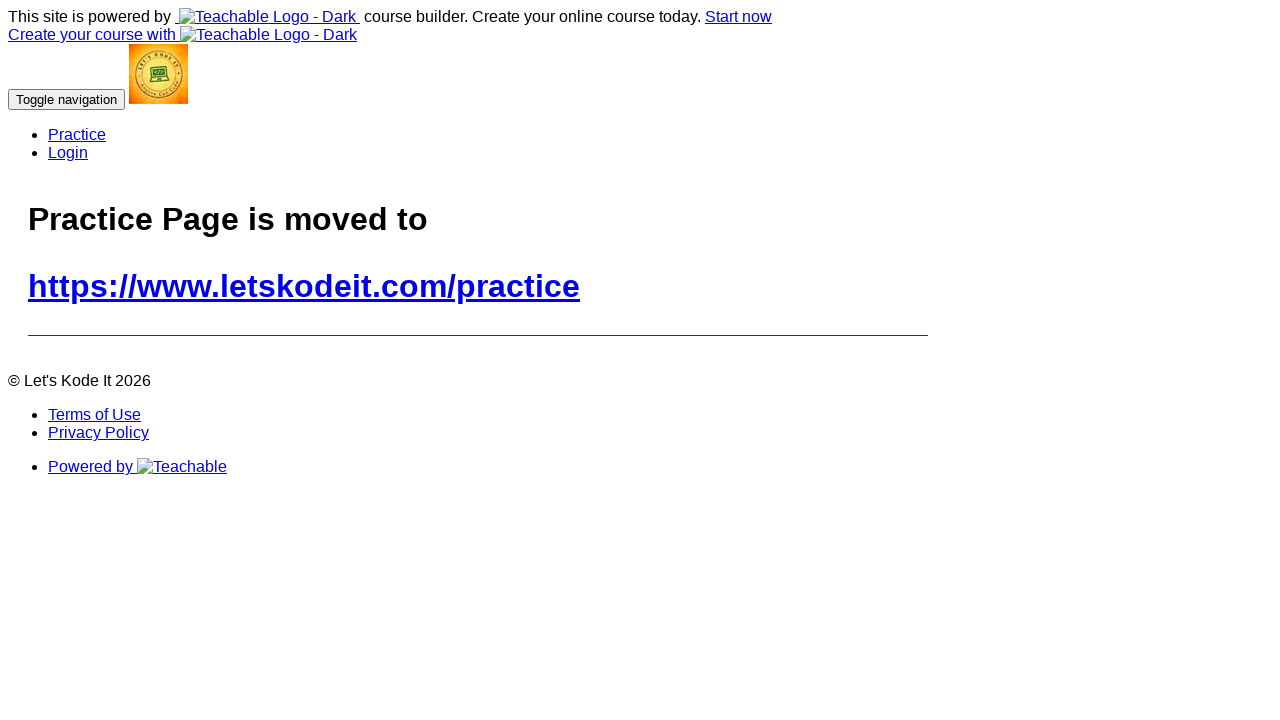

Printed viewport size
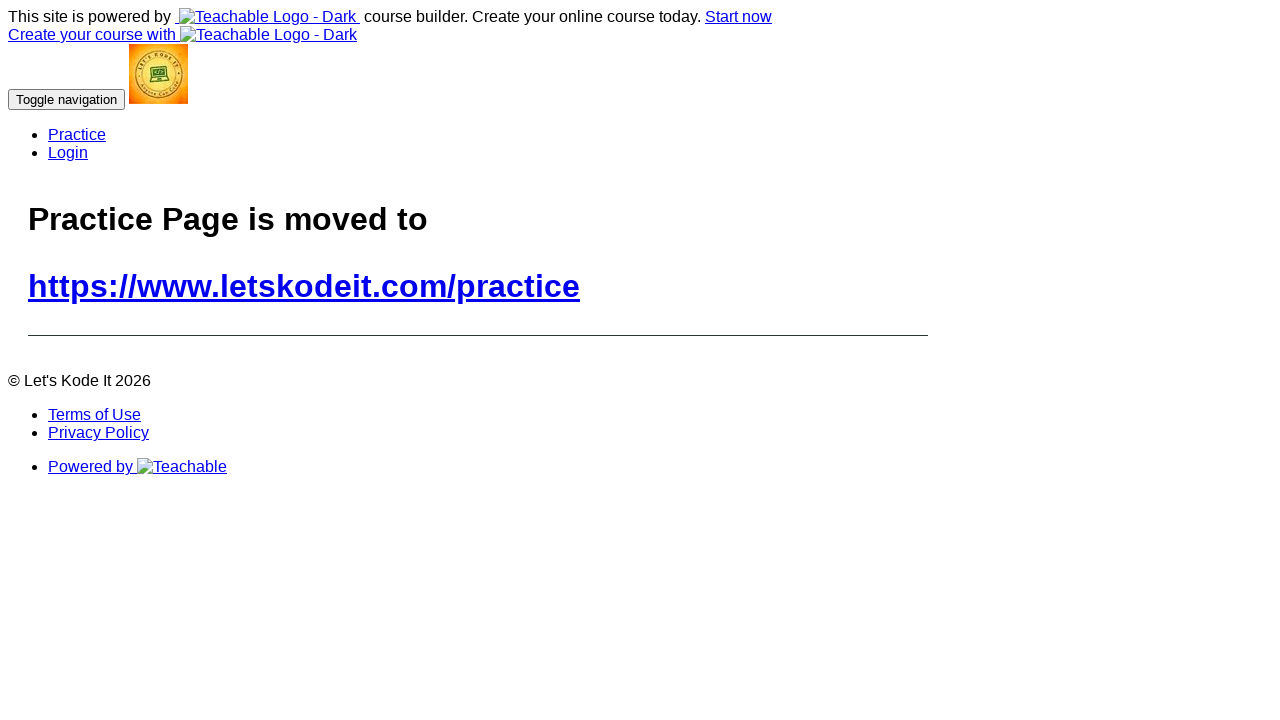

Set viewport size to 1920x1080 (maximized)
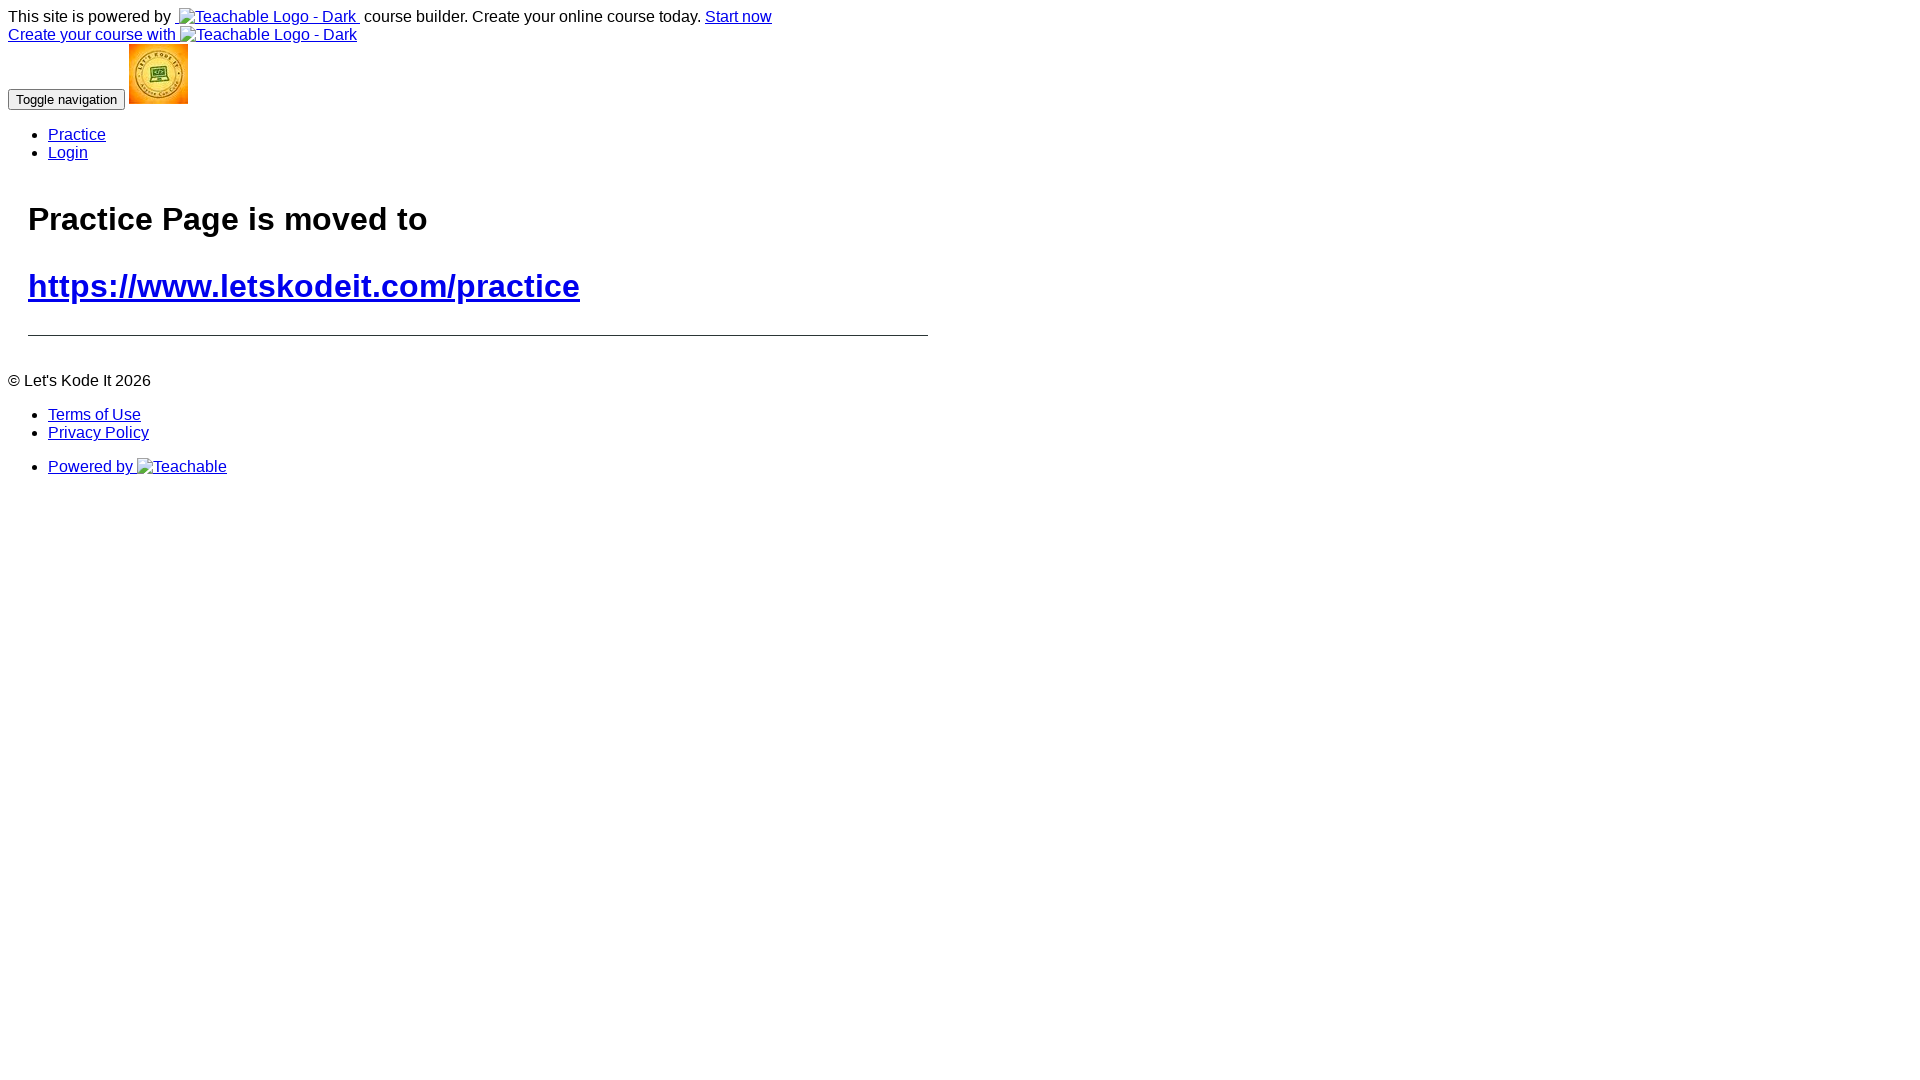

Retrieved window height after maximizing
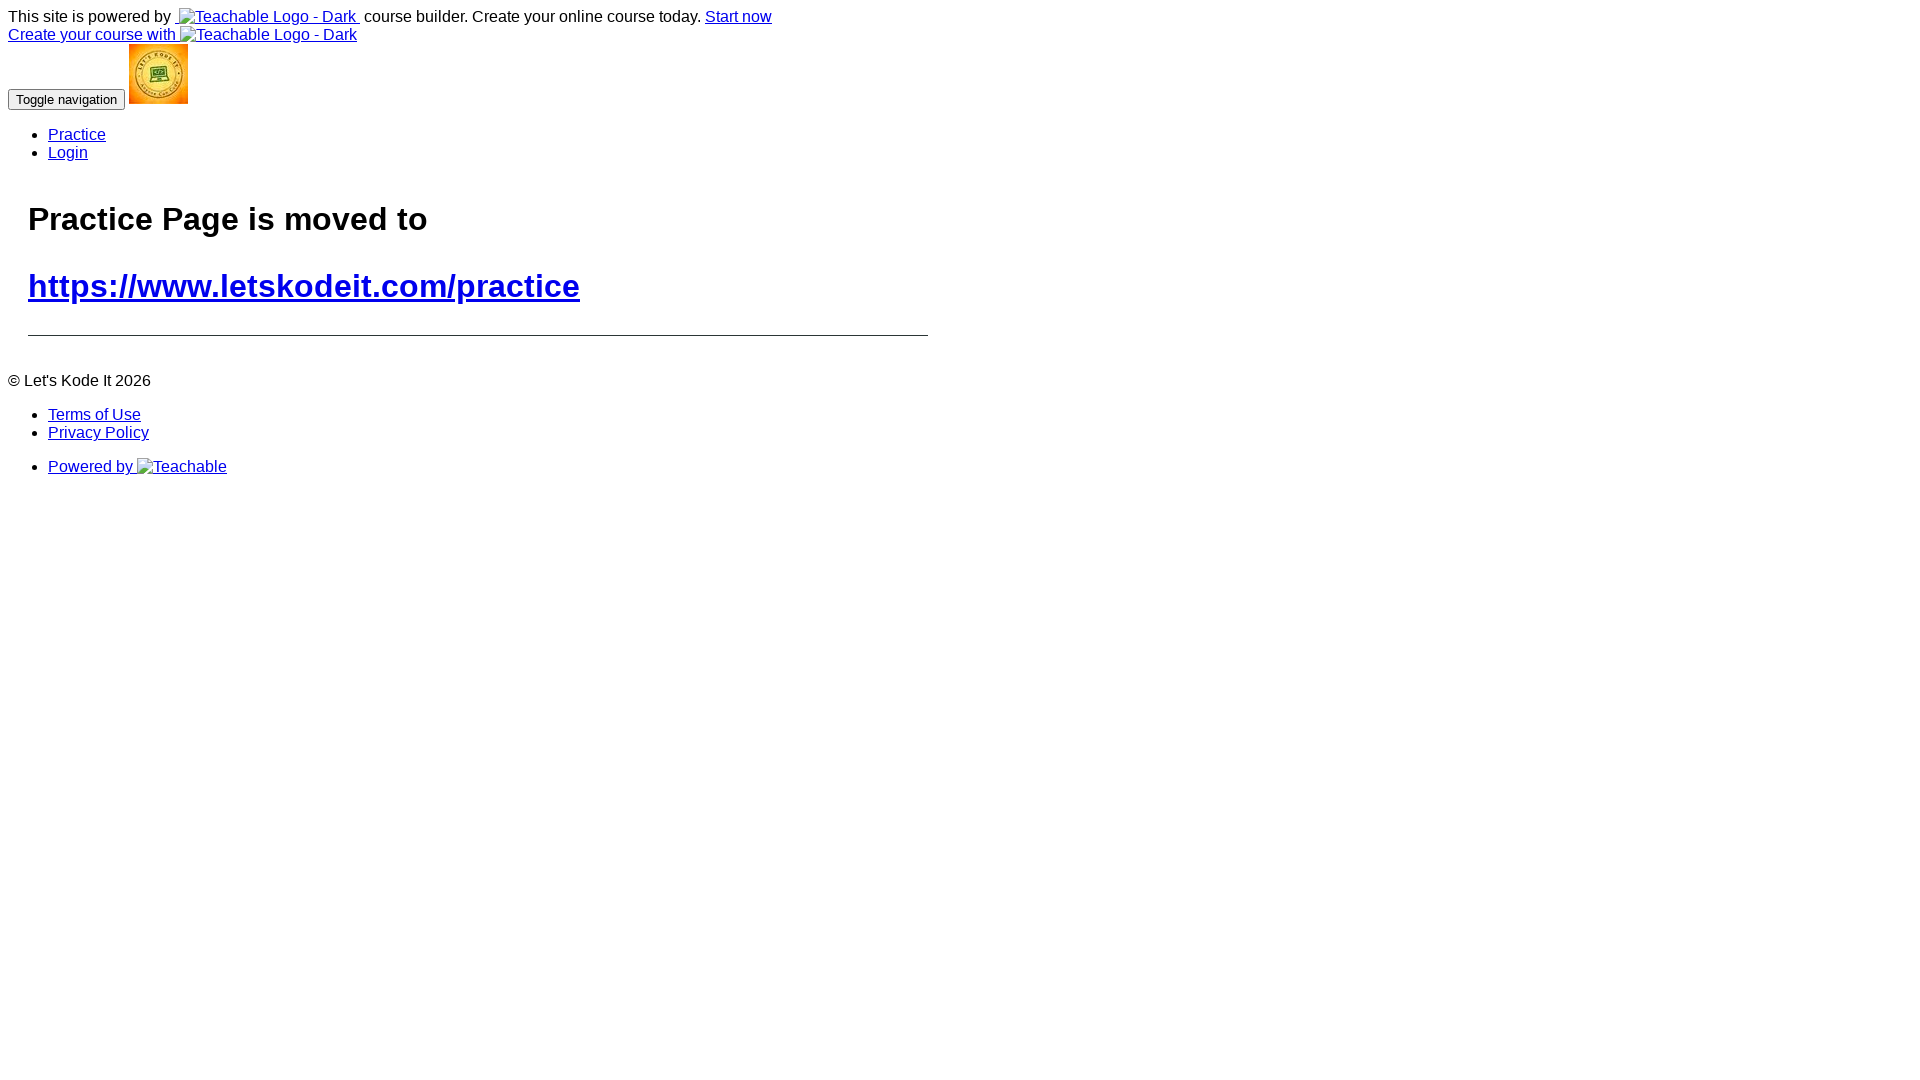

Retrieved window width after maximizing
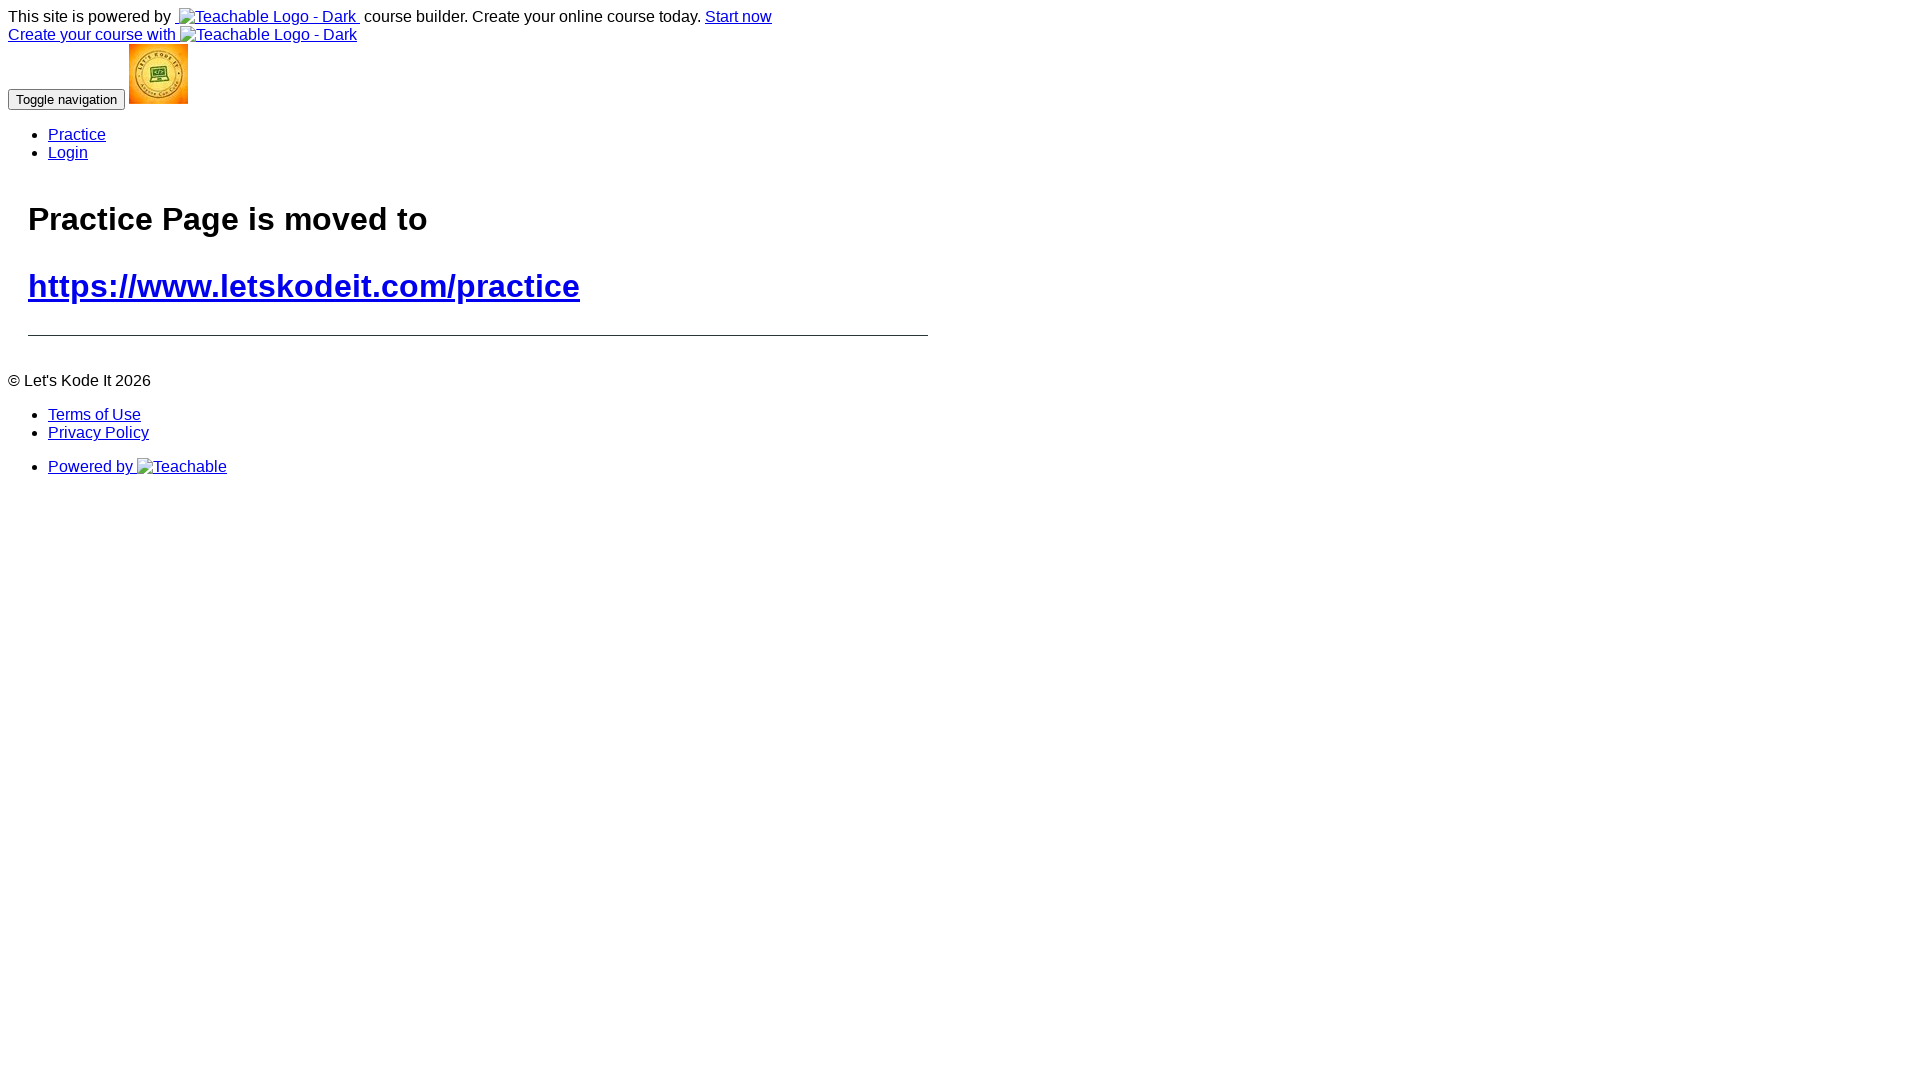

Printed maximized window size: 1080 x 1920
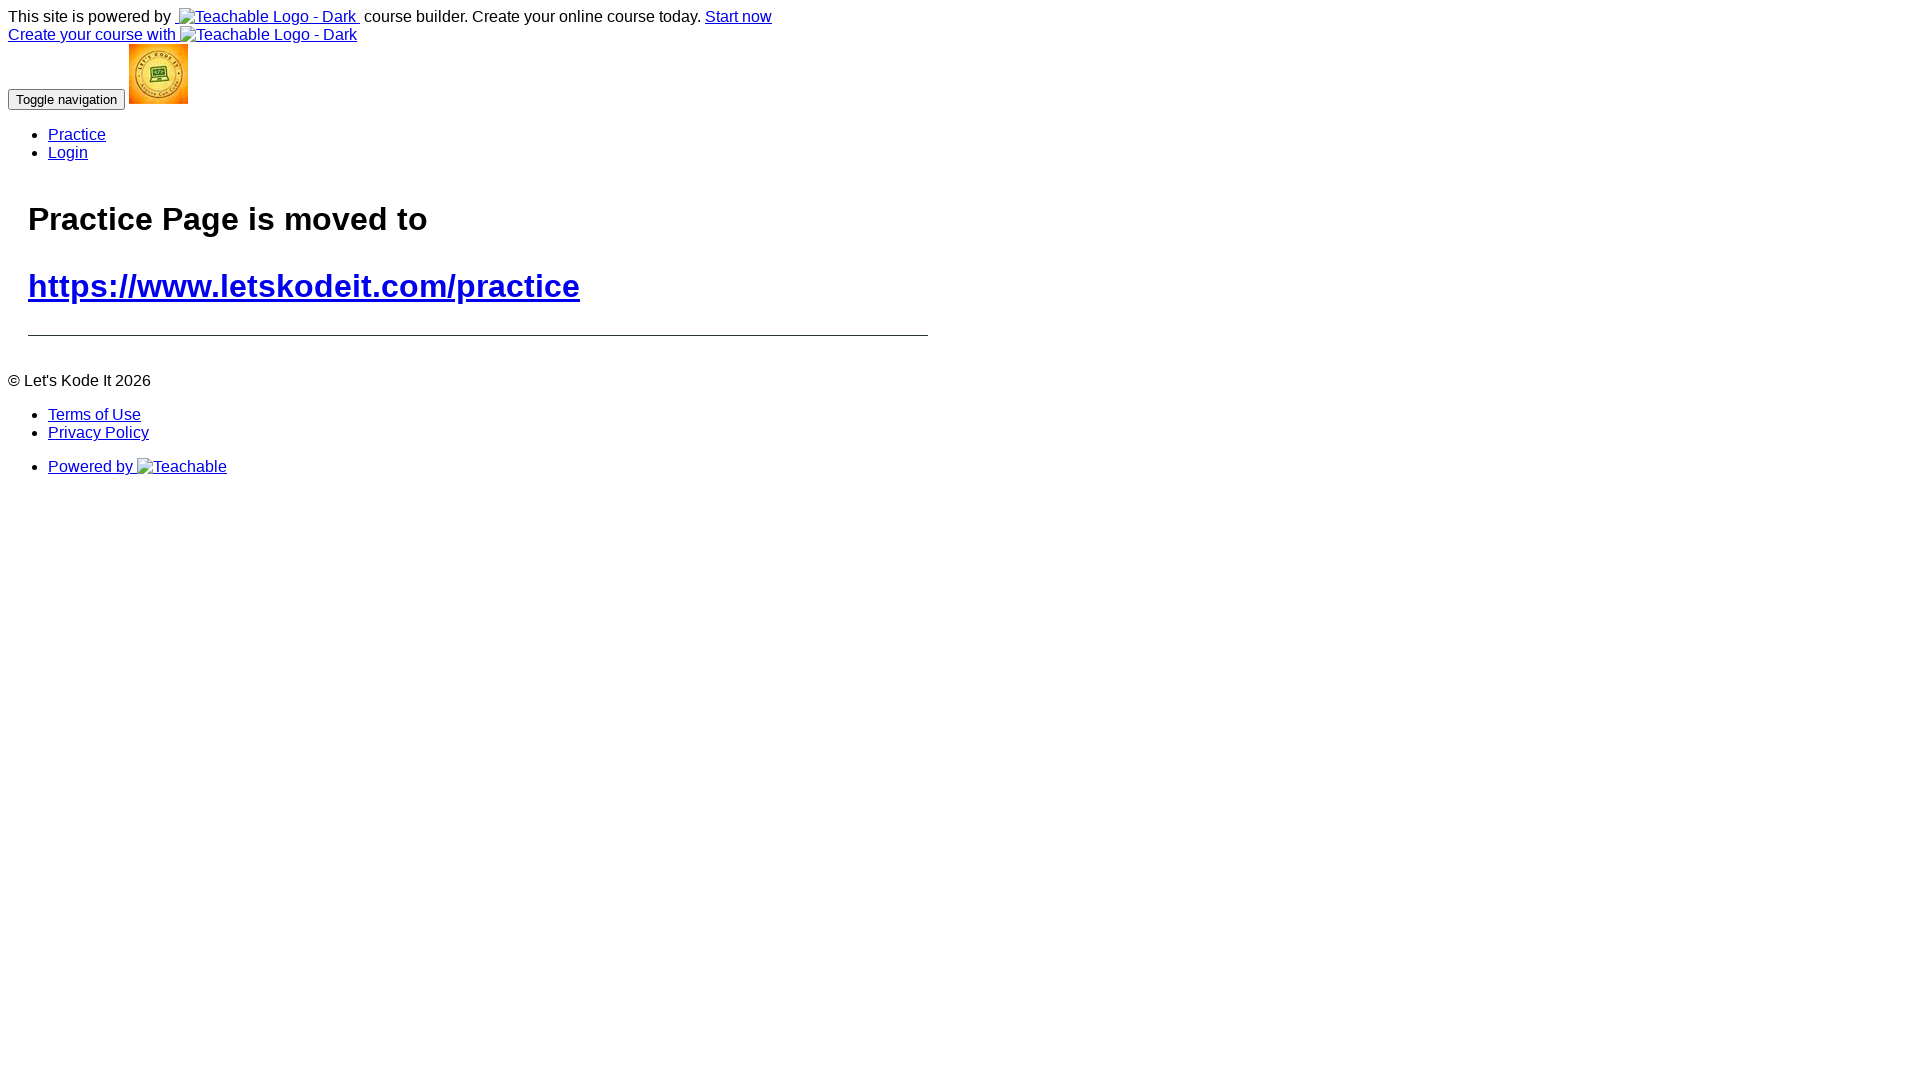

Set viewport size to custom dimensions 480x800
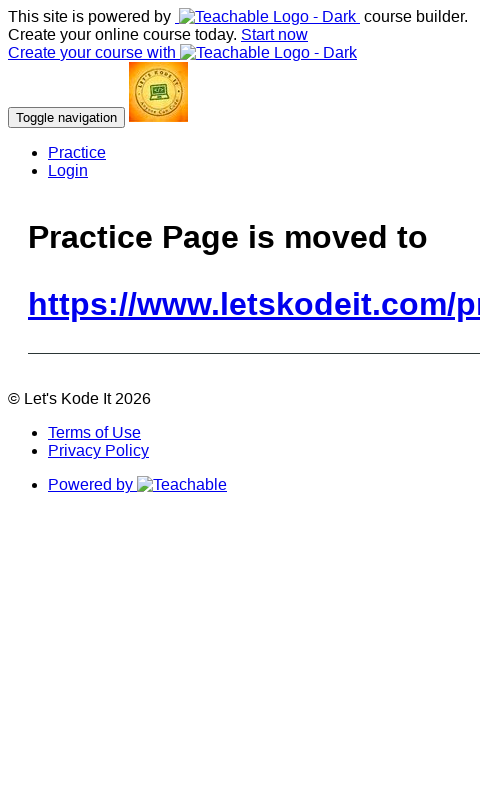

Retrieved window height after custom resize
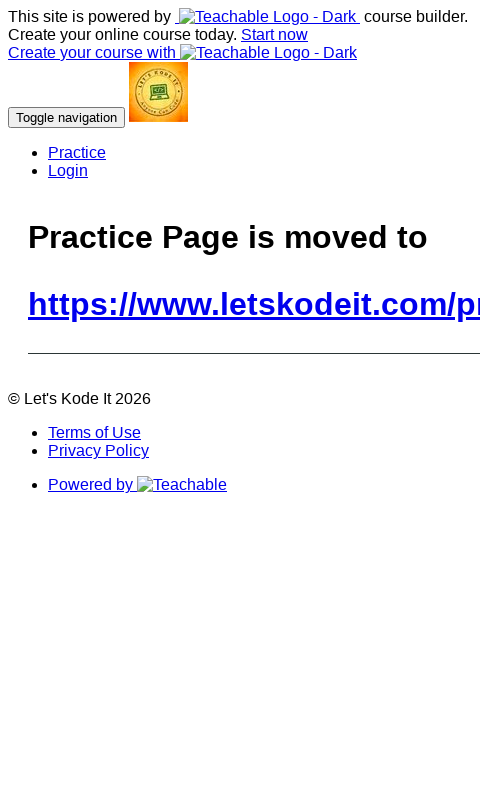

Retrieved window width after custom resize
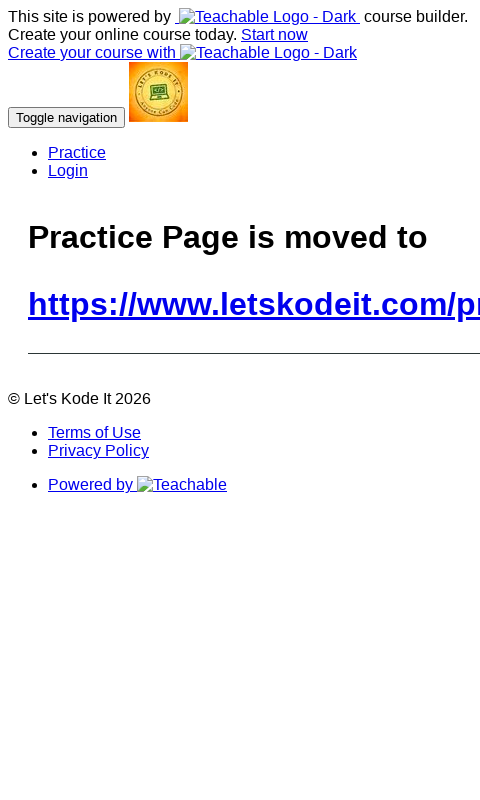

Printed final window size after resize: 800 x 480
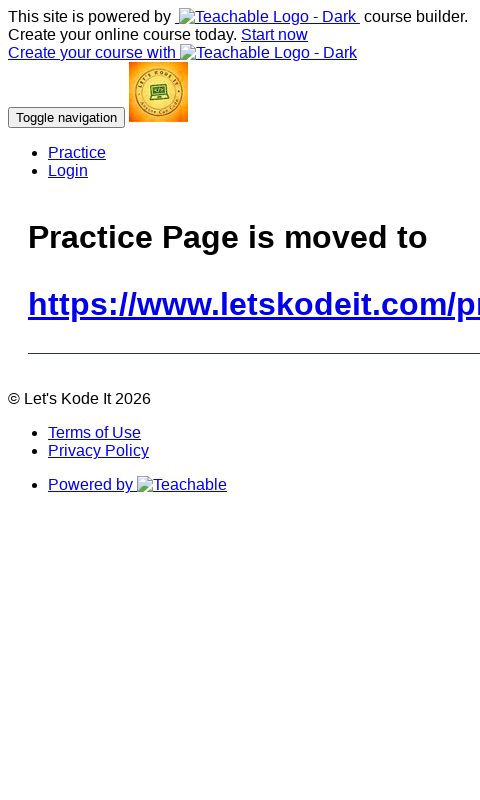

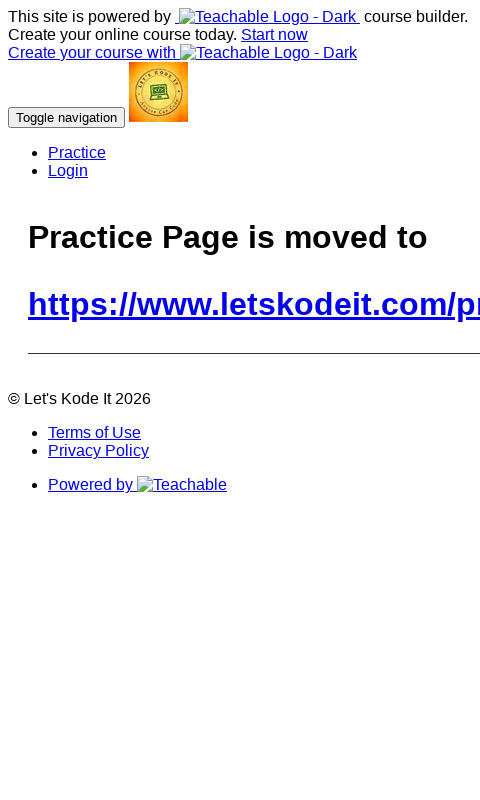